Tests that the Clear completed button displays the correct text

Starting URL: https://demo.playwright.dev/todomvc

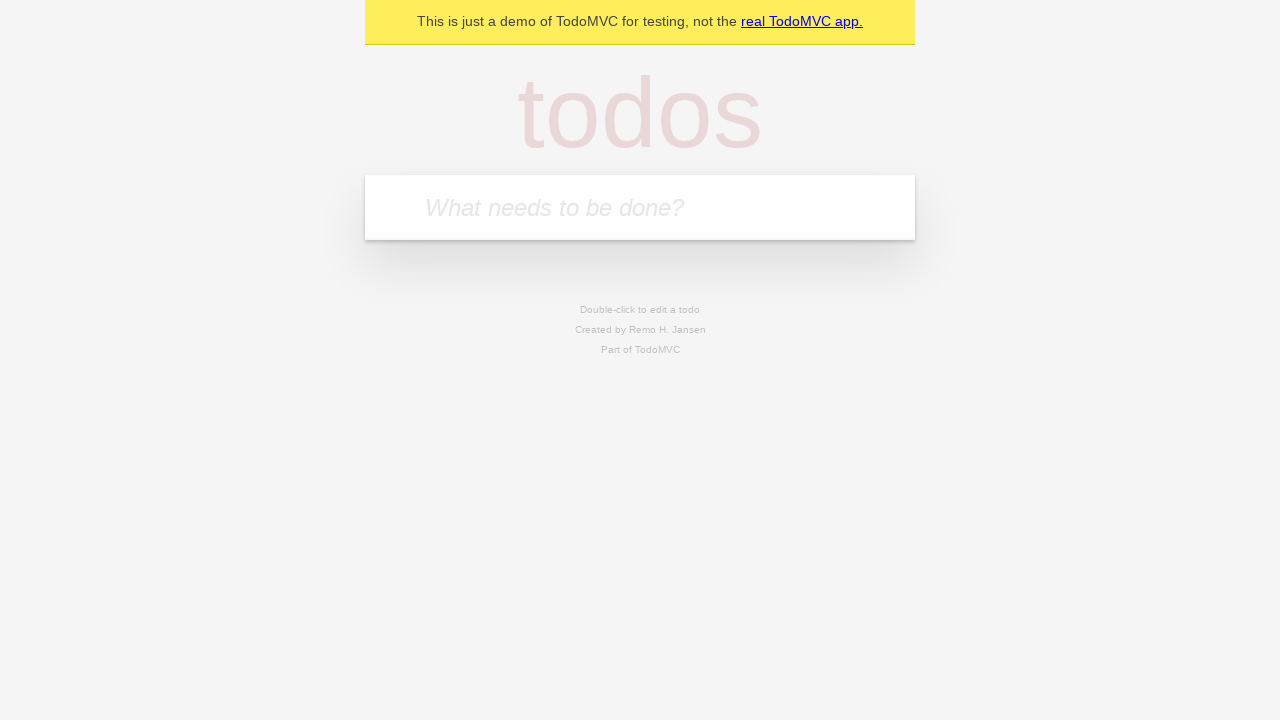

Located the 'What needs to be done?' input field
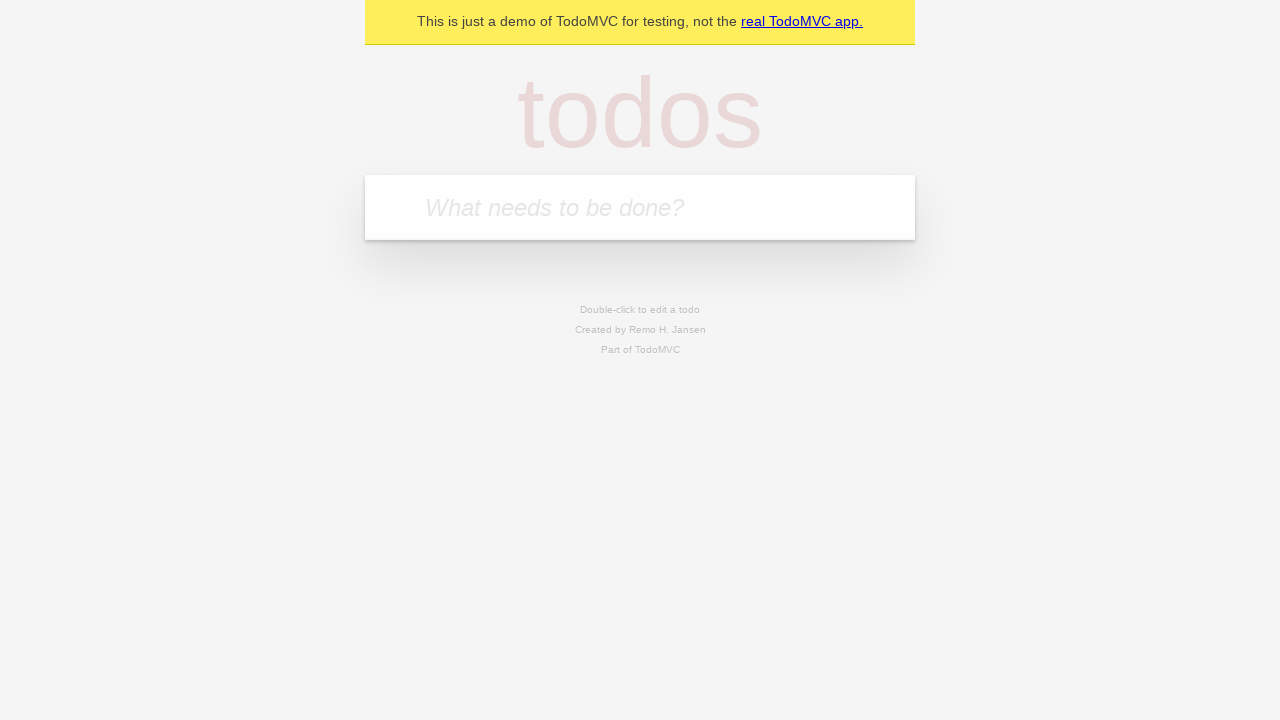

Filled todo input with 'buy some cheese' on internal:attr=[placeholder="What needs to be done?"i]
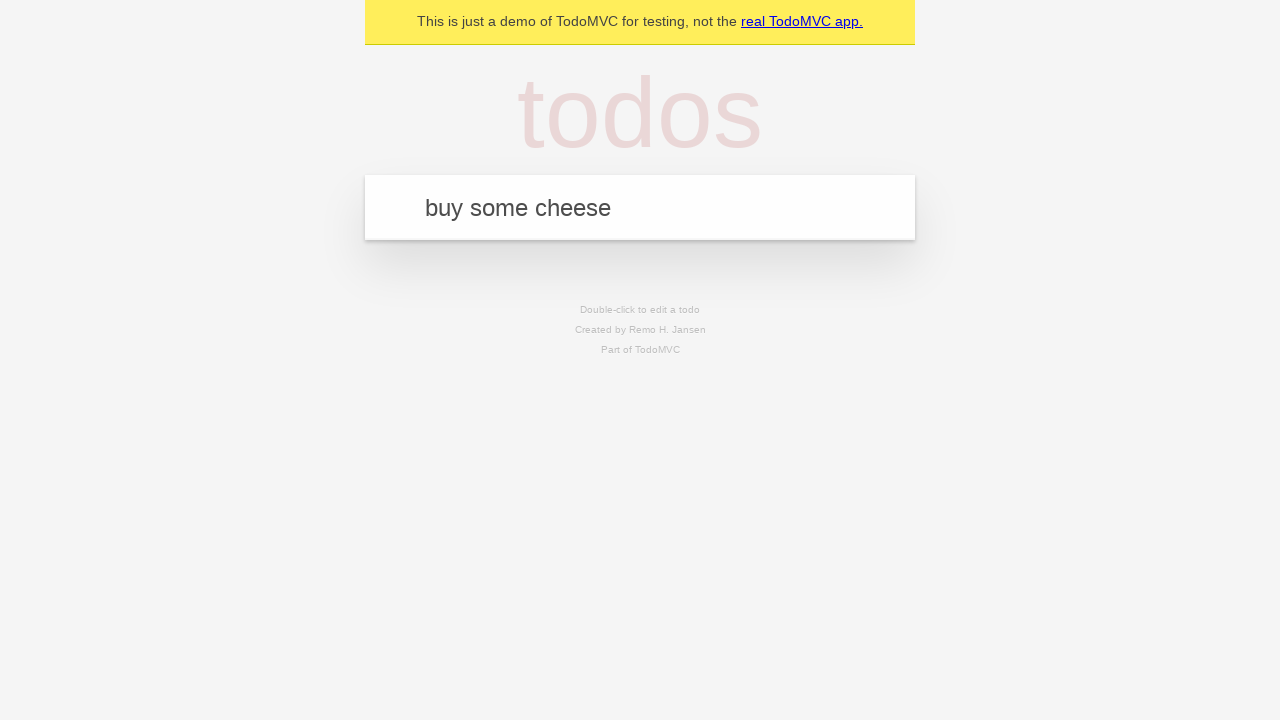

Pressed Enter to create todo 'buy some cheese' on internal:attr=[placeholder="What needs to be done?"i]
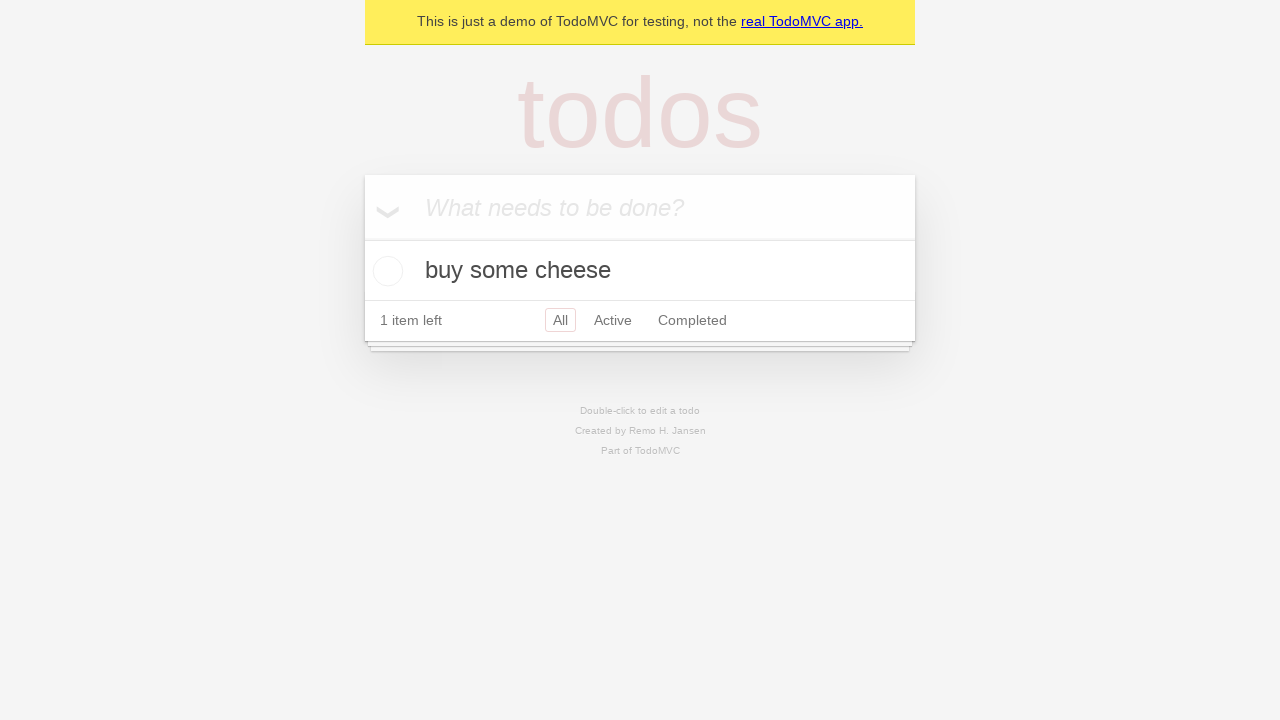

Filled todo input with 'feed the cat' on internal:attr=[placeholder="What needs to be done?"i]
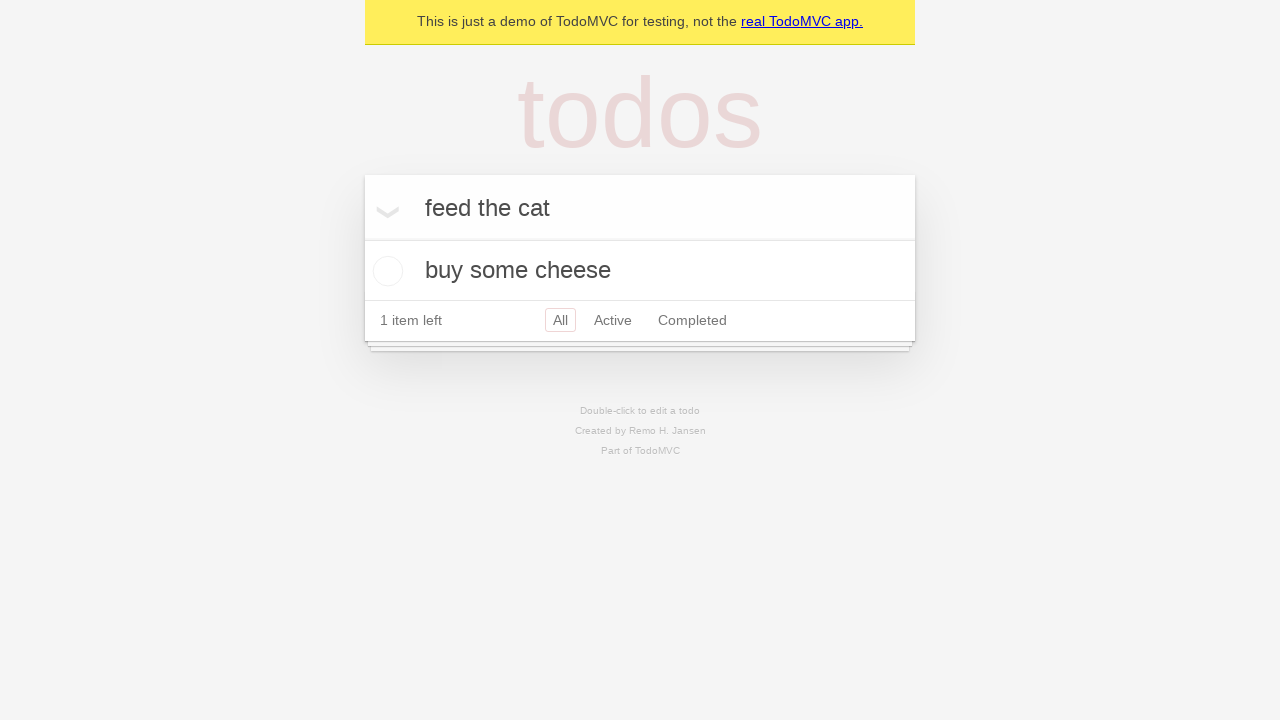

Pressed Enter to create todo 'feed the cat' on internal:attr=[placeholder="What needs to be done?"i]
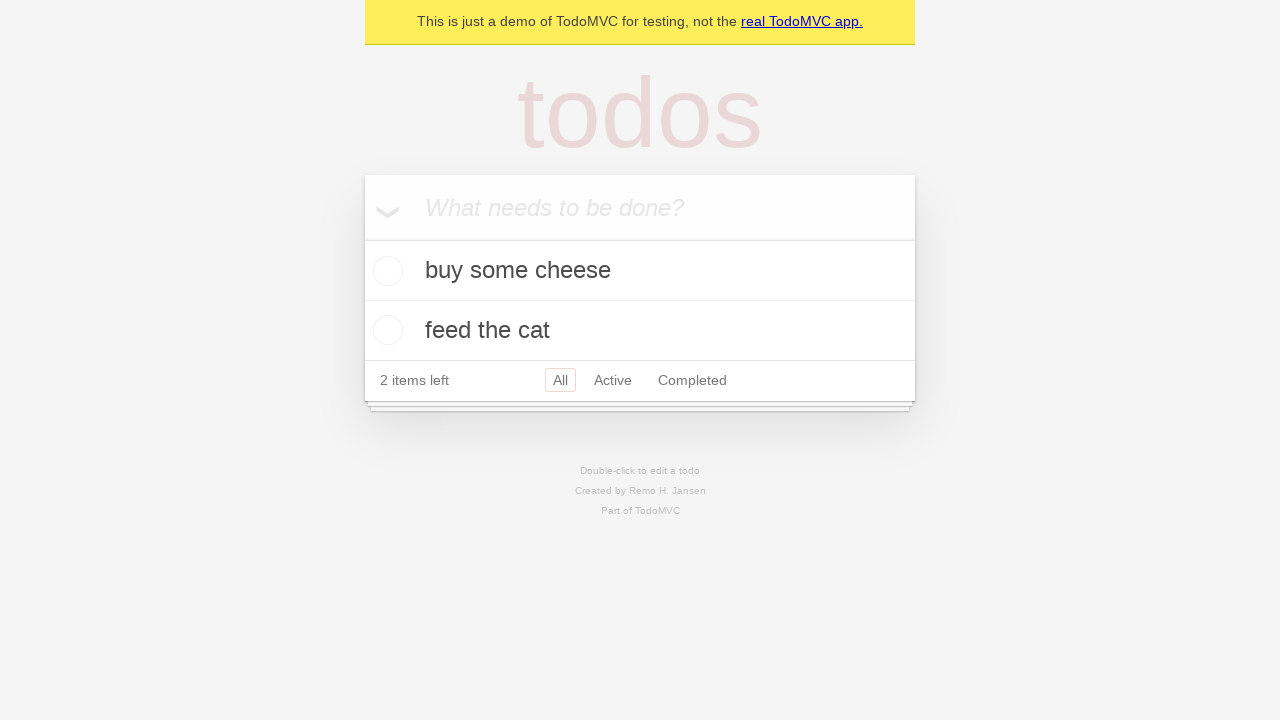

Filled todo input with 'book a doctors appointment' on internal:attr=[placeholder="What needs to be done?"i]
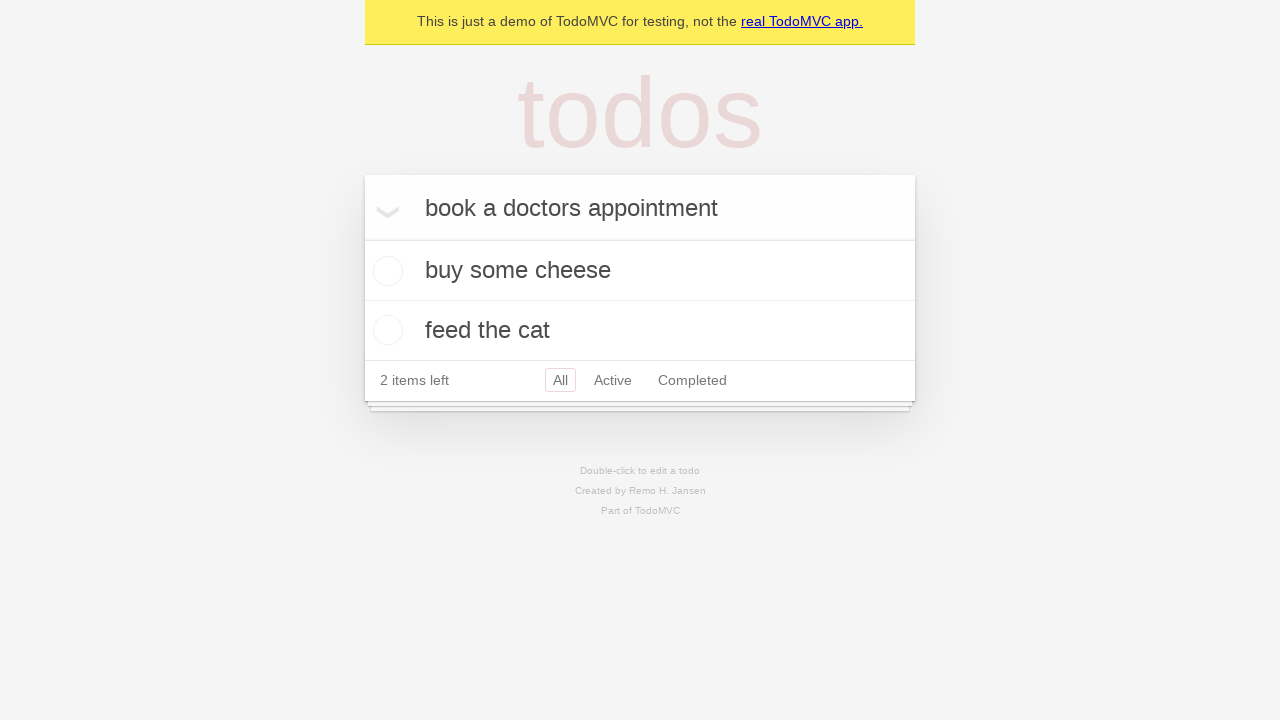

Pressed Enter to create todo 'book a doctors appointment' on internal:attr=[placeholder="What needs to be done?"i]
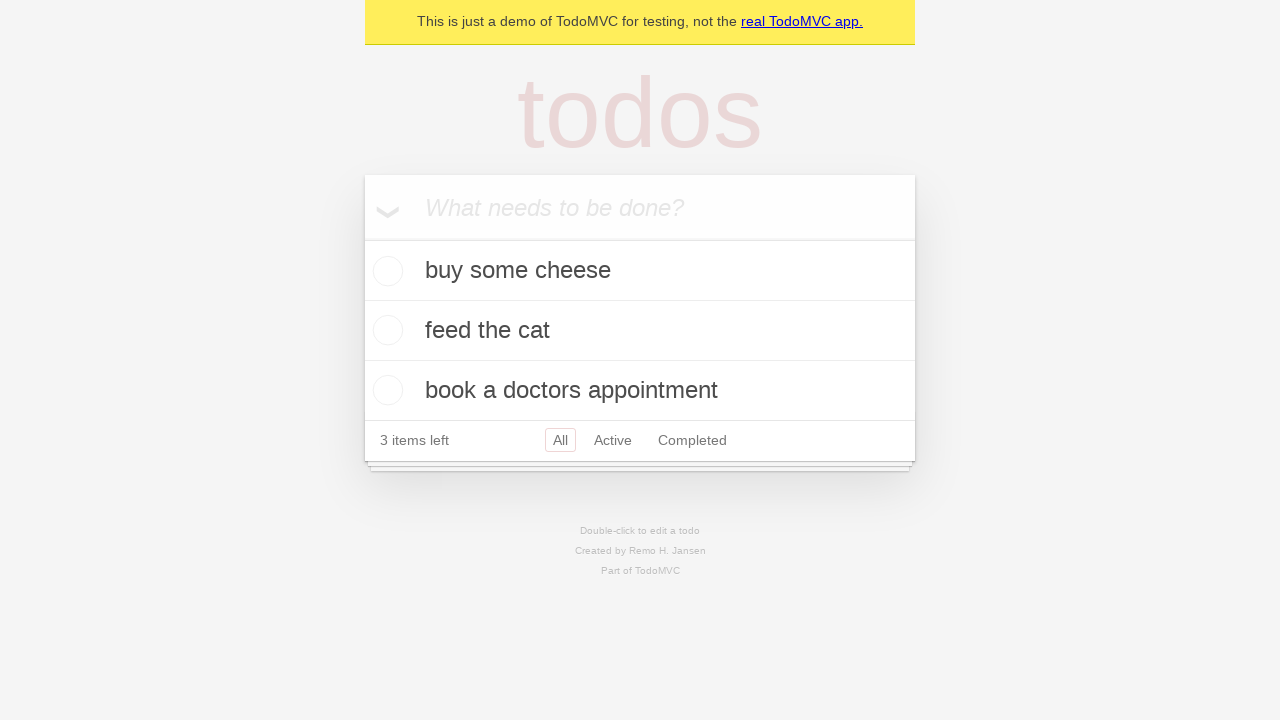

Checked the first todo item at (385, 271) on .todo-list li .toggle >> nth=0
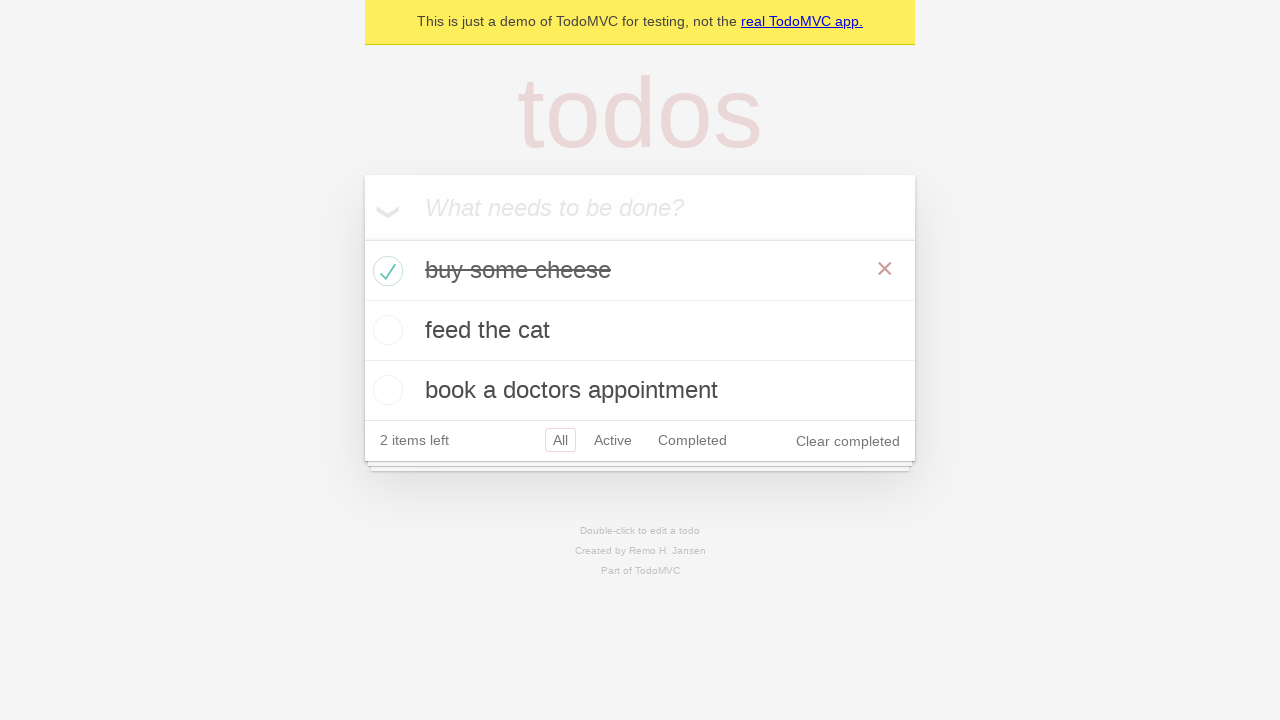

Verified that 'Clear completed' button is visible
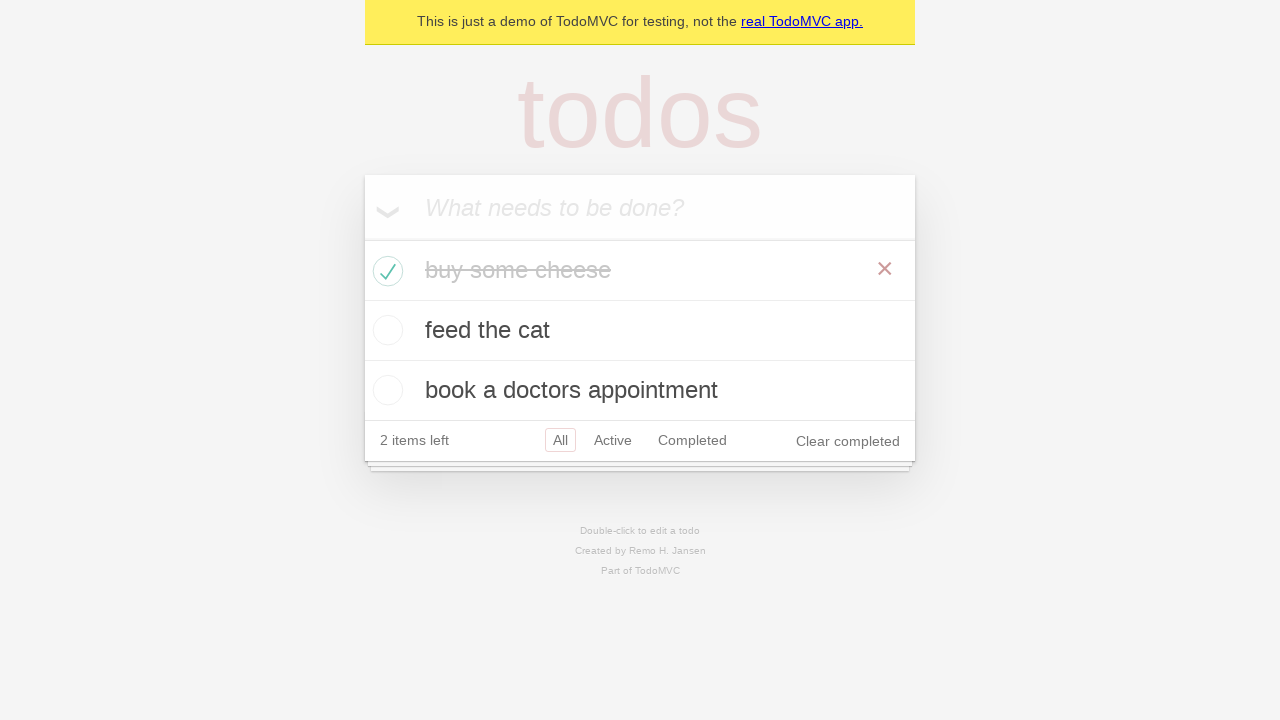

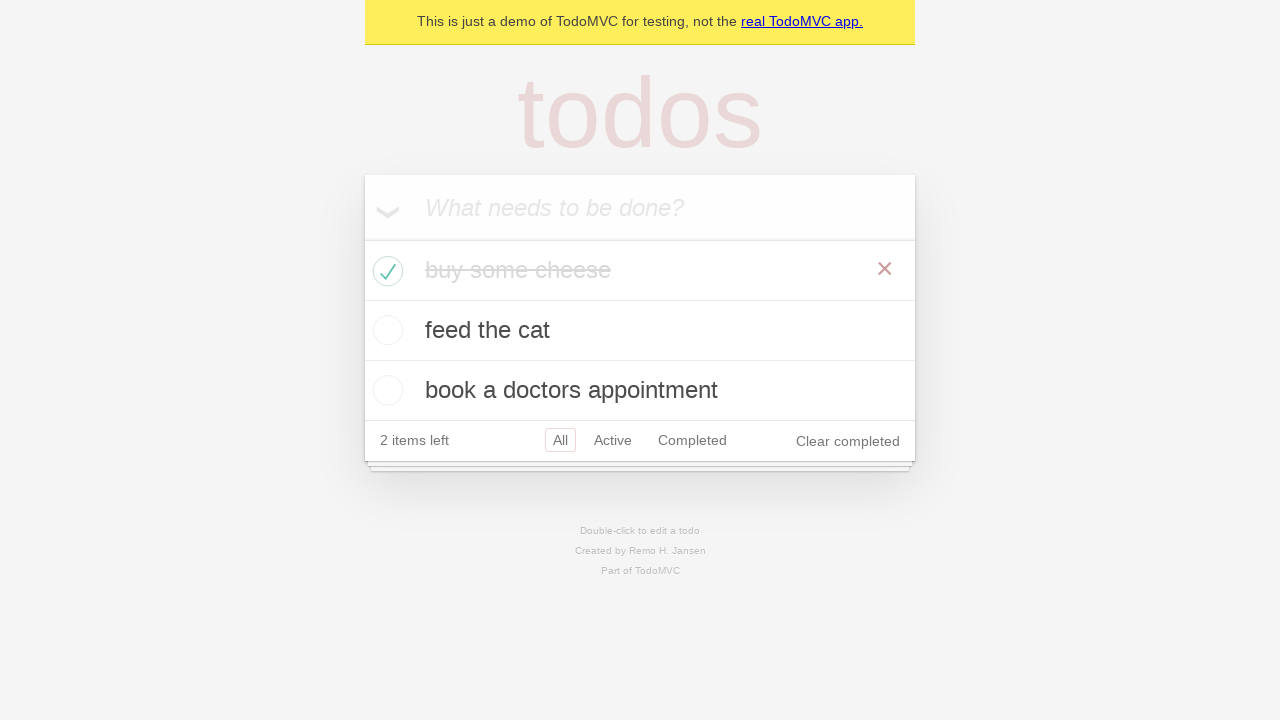